Tests the home page by verifying the page title contains "Pageturner" and that clicking the Sign in button reveals a Google sign-in option.

Starting URL: https://pageturner.vercel.app/

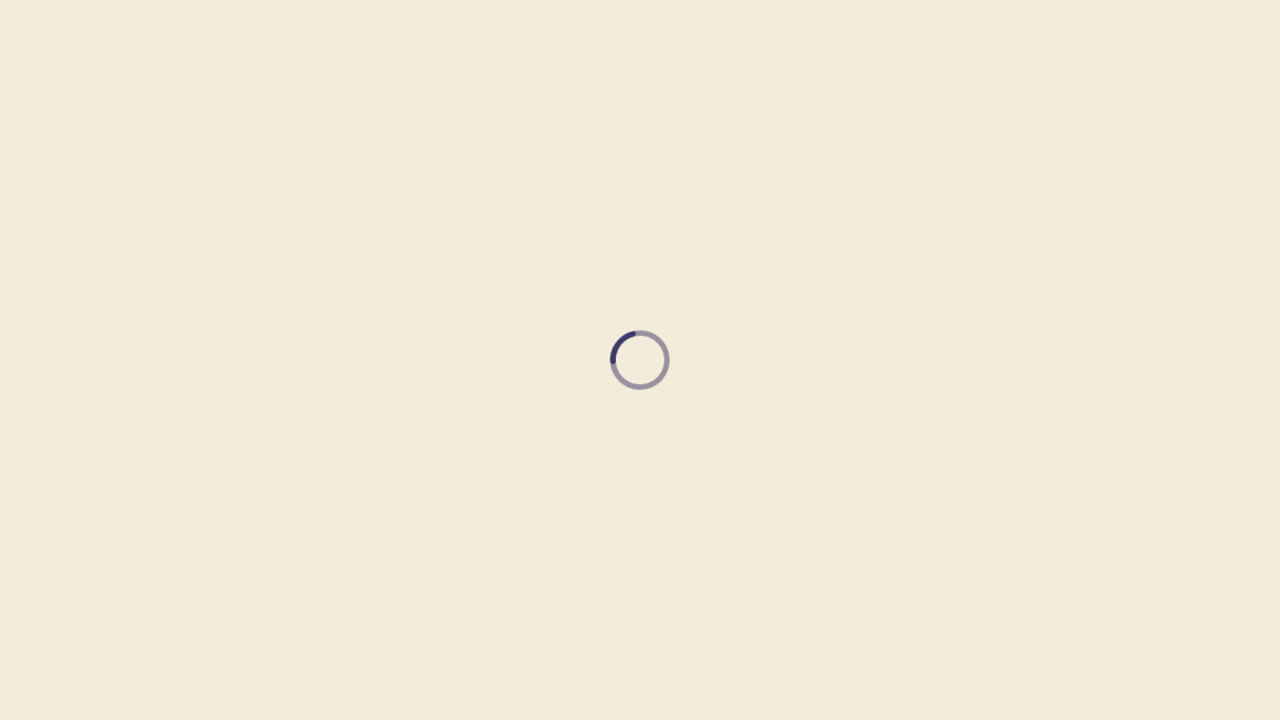

Verified page title contains 'Pageturner'
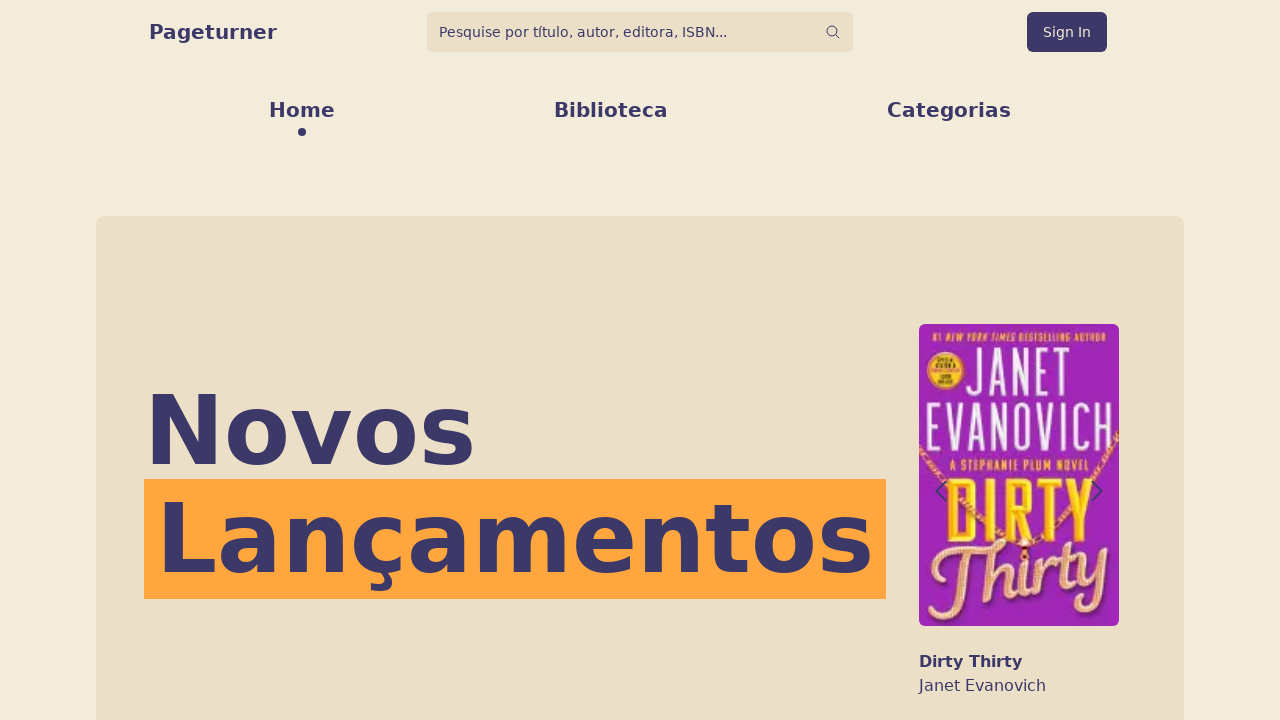

Clicked the Sign in button at (1067, 32) on internal:role=button[name="Sign in"i]
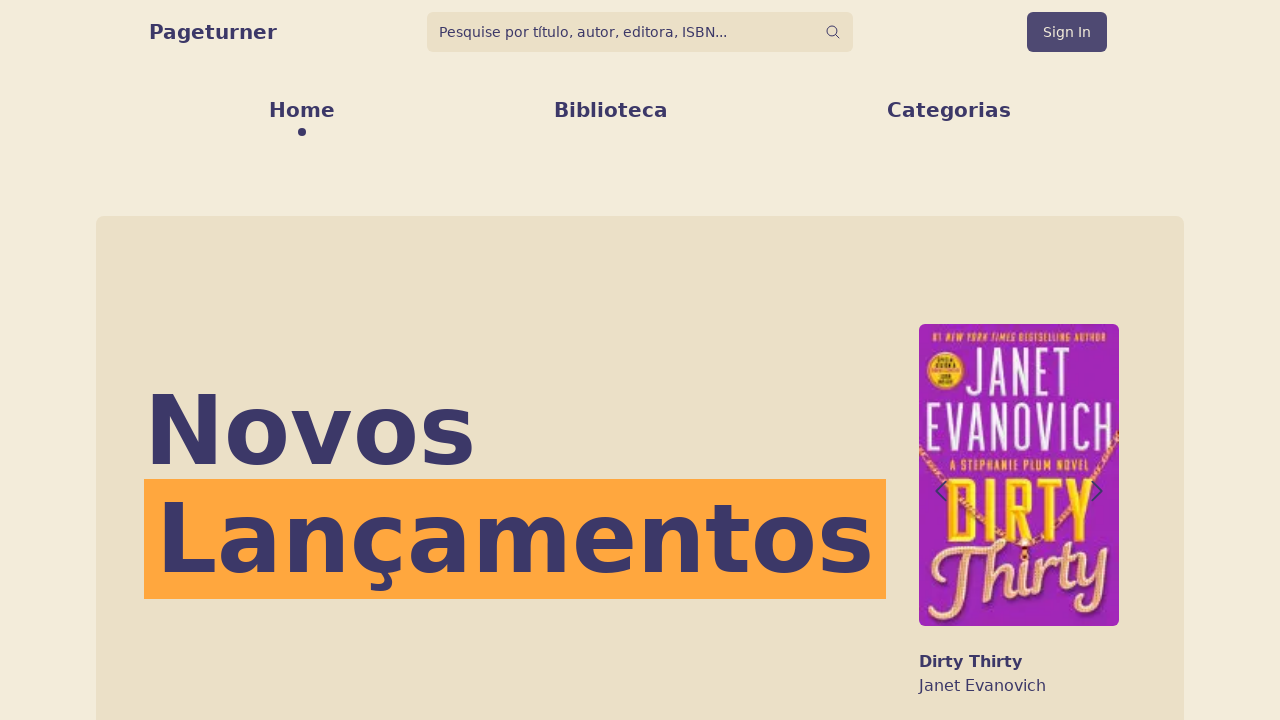

Verified 'Sign in with Google' option is visible
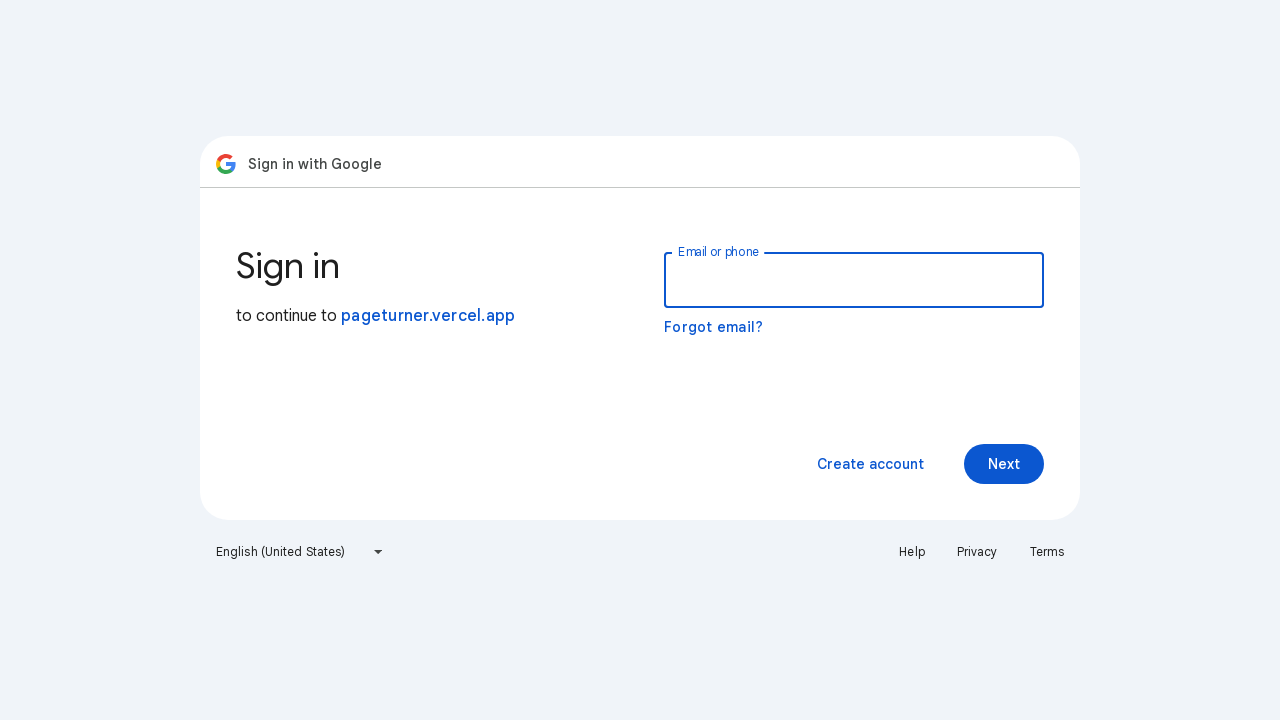

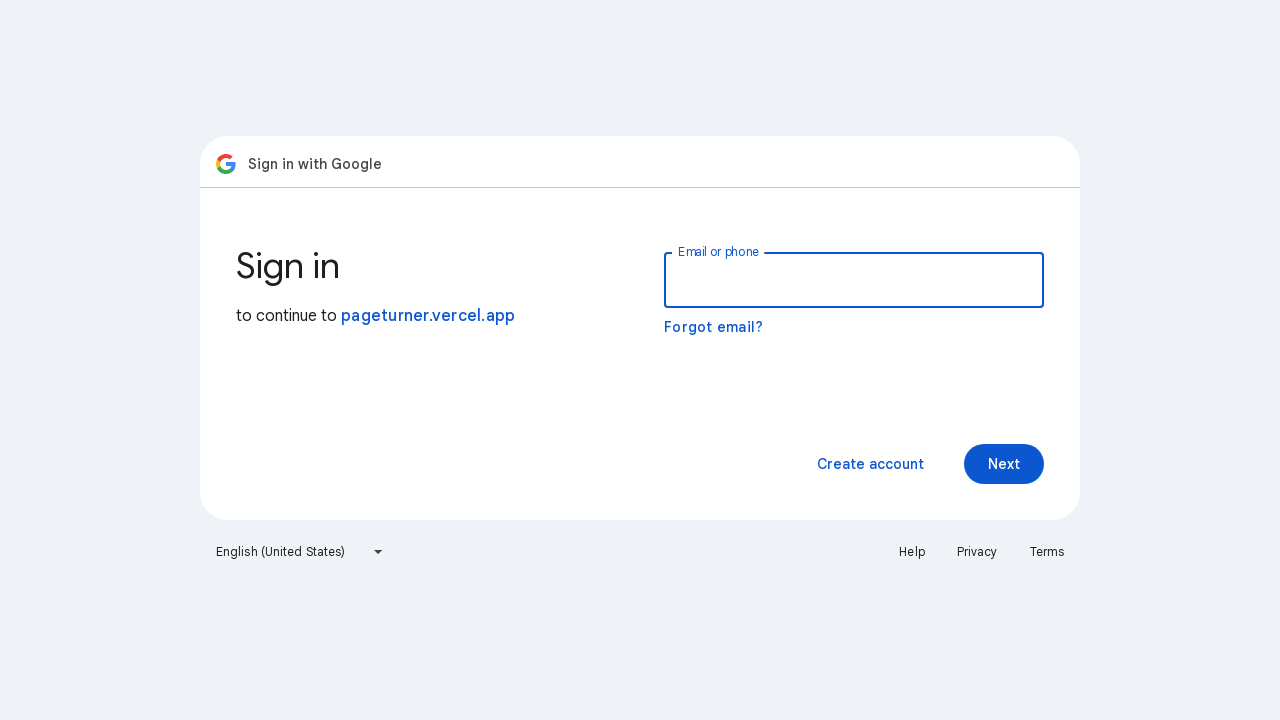